Tests autocomplete functionality by typing partial country name and selecting Australia from the dropdown suggestions using keyboard navigation

Starting URL: https://rahulshettyacademy.com/AutomationPractice/

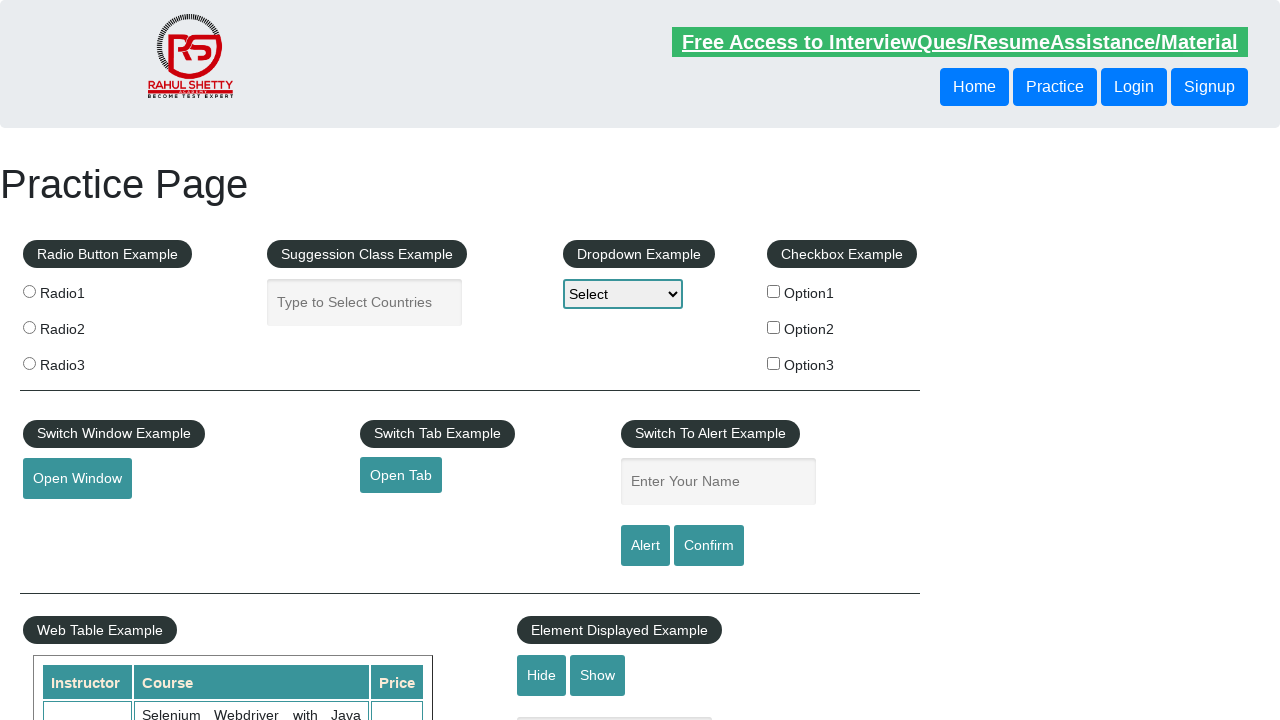

Typed 'Aus' in autocomplete field on #autocomplete
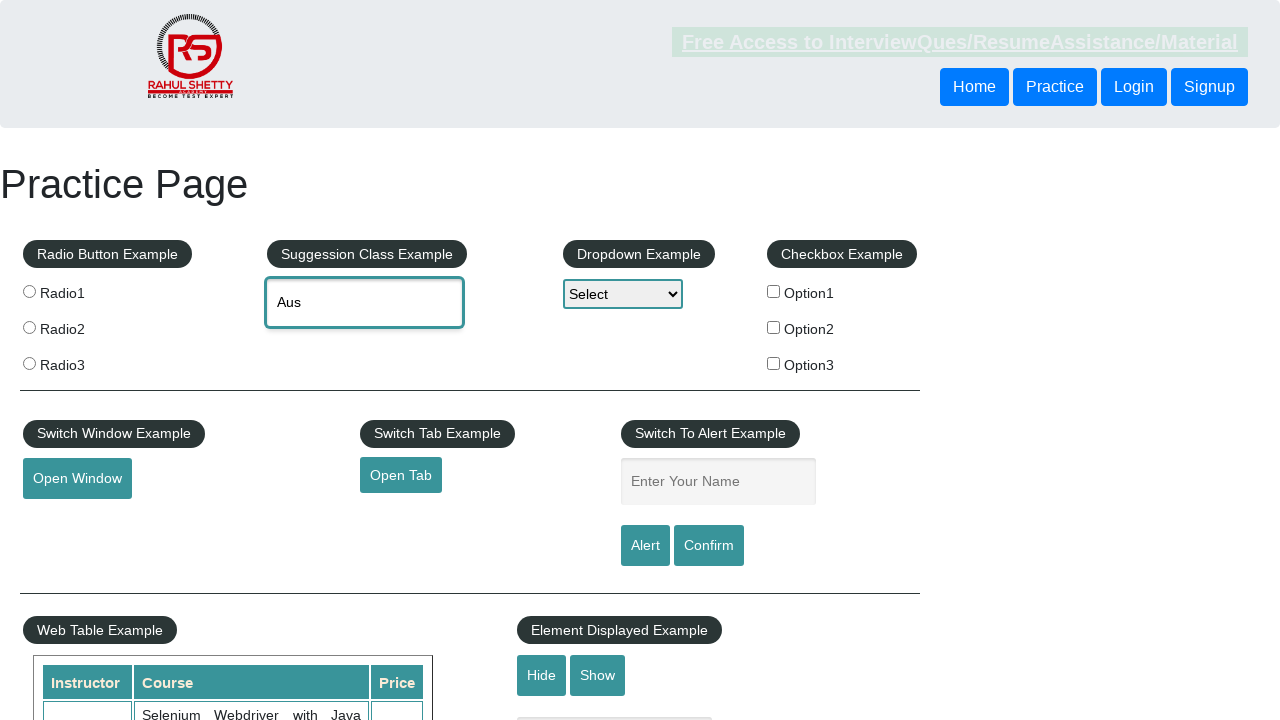

Autocomplete dropdown appeared with suggestions
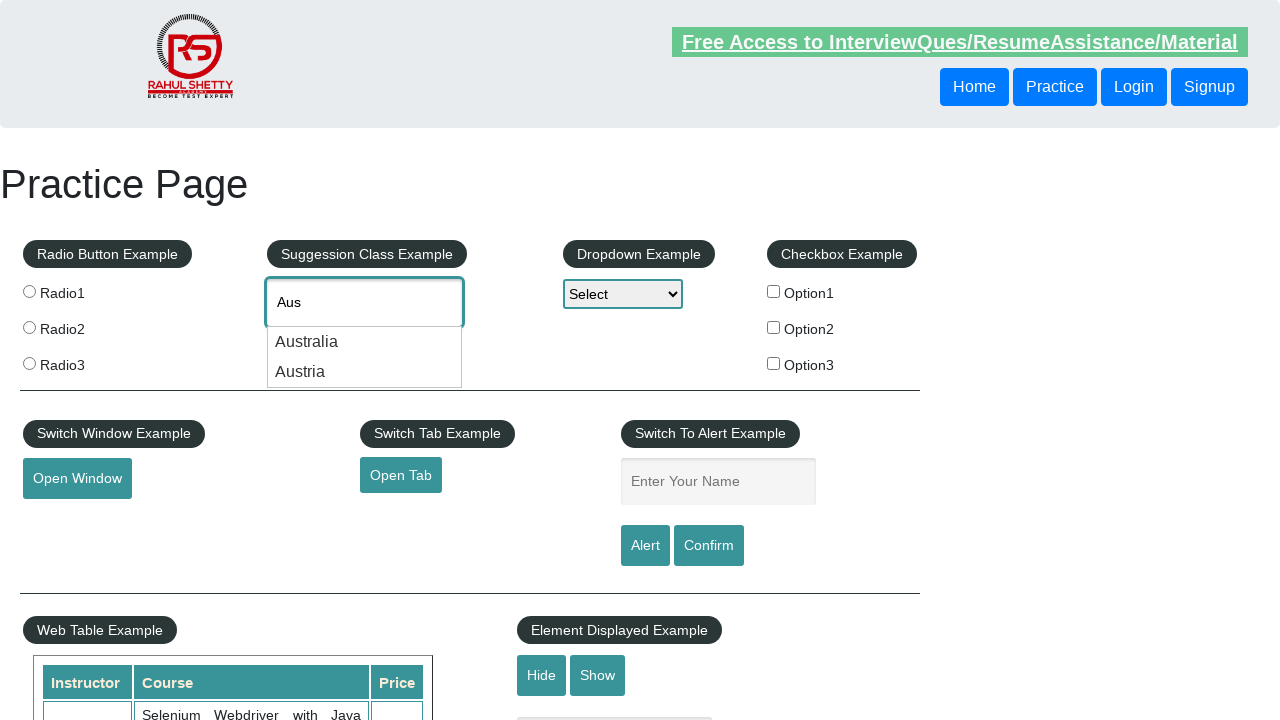

Retrieved 2 dropdown options
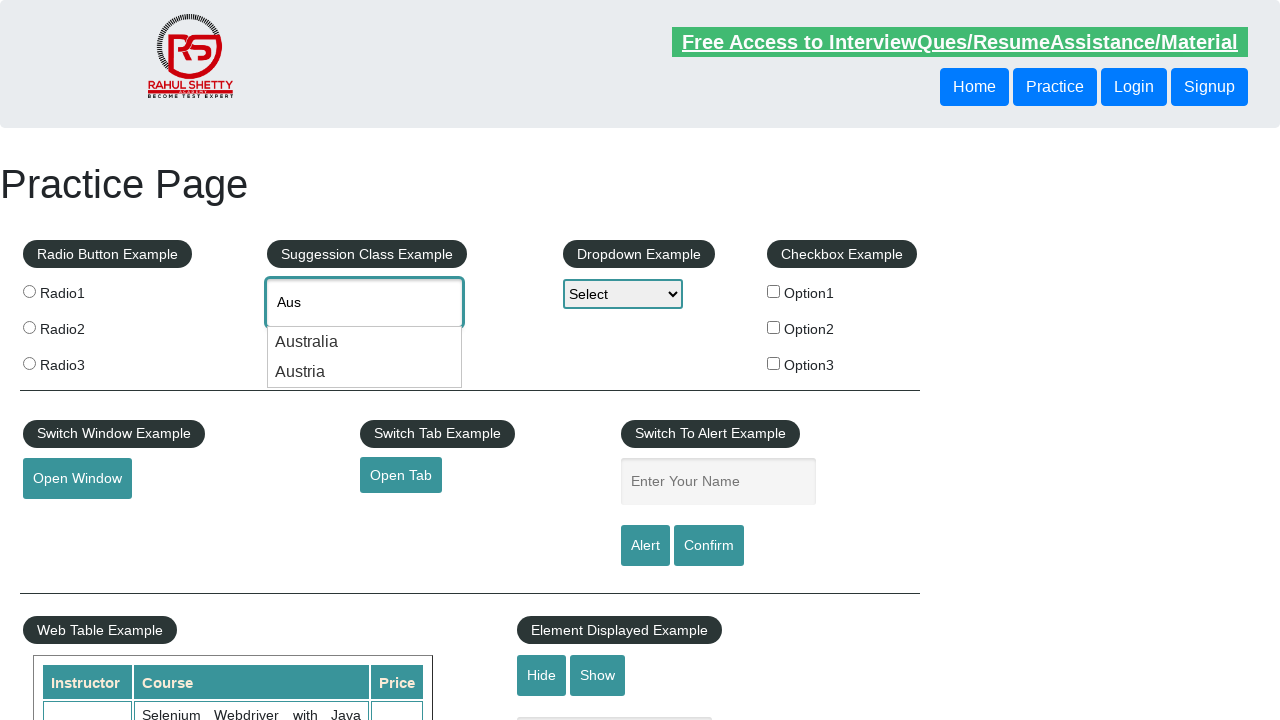

Pressed ArrowDown to navigate dropdown option 1 on #autocomplete
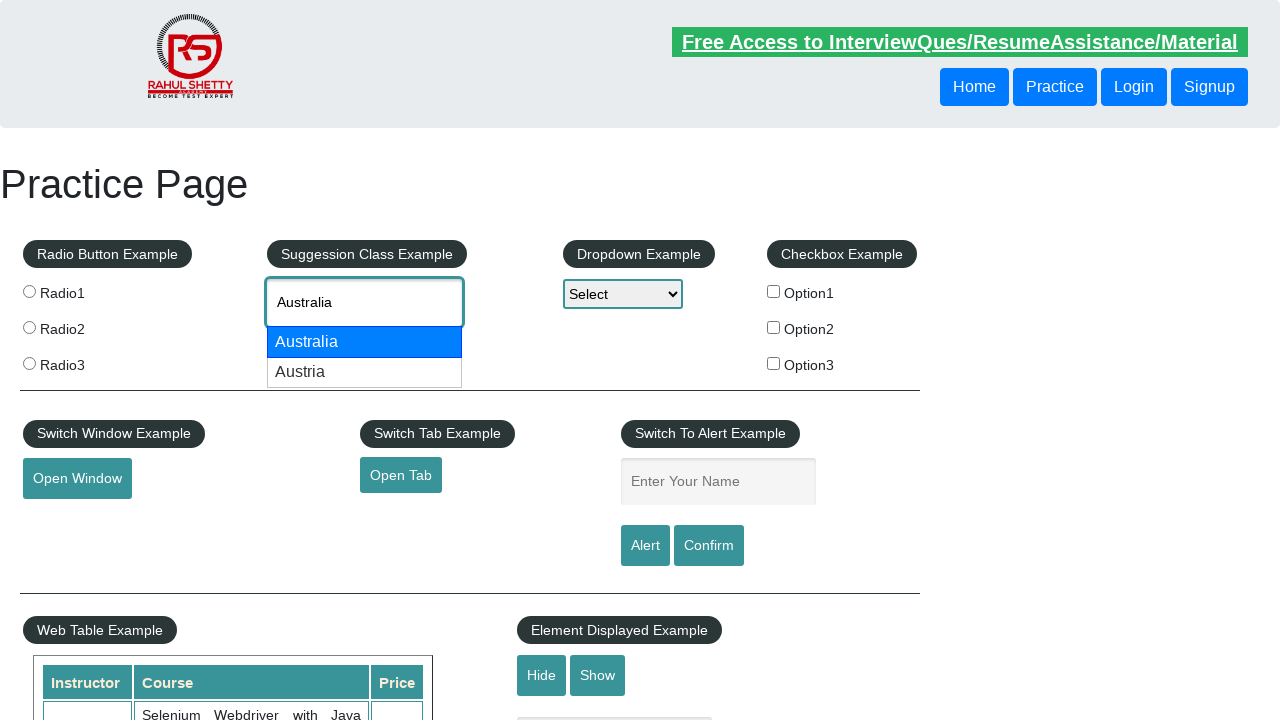

Retrieved current autocomplete value: None
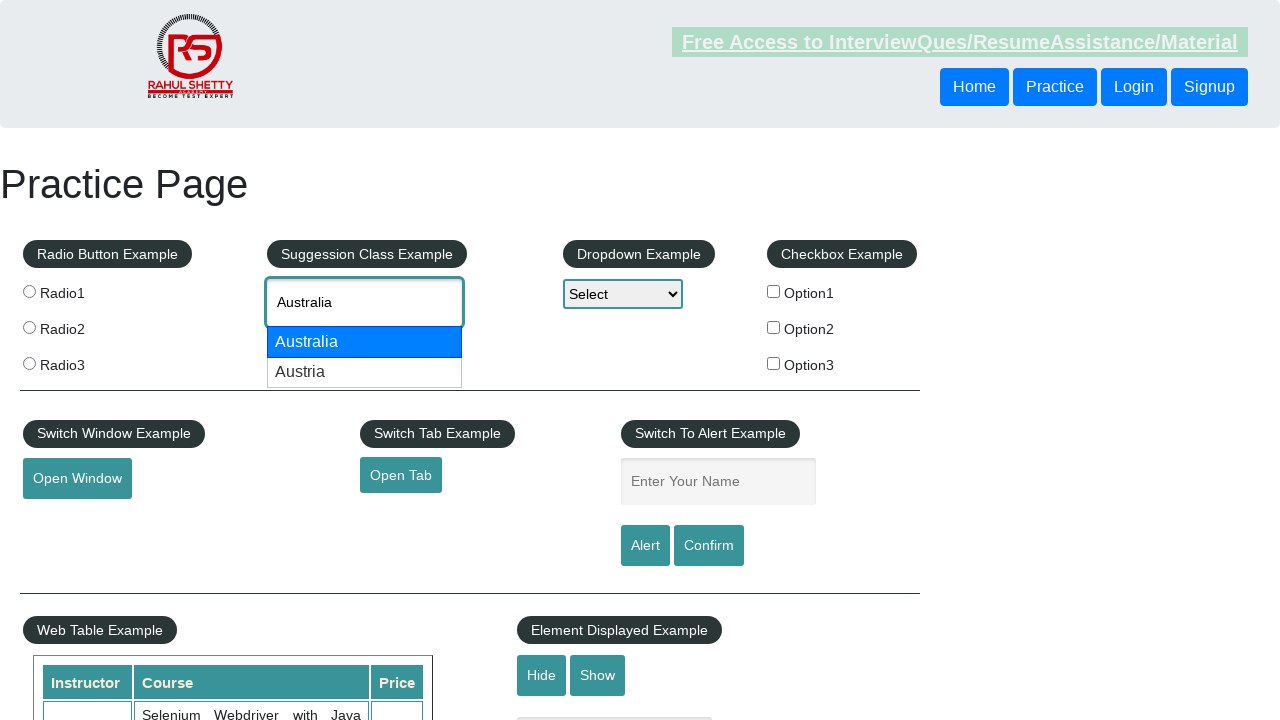

Pressed ArrowDown to navigate dropdown option 2 on #autocomplete
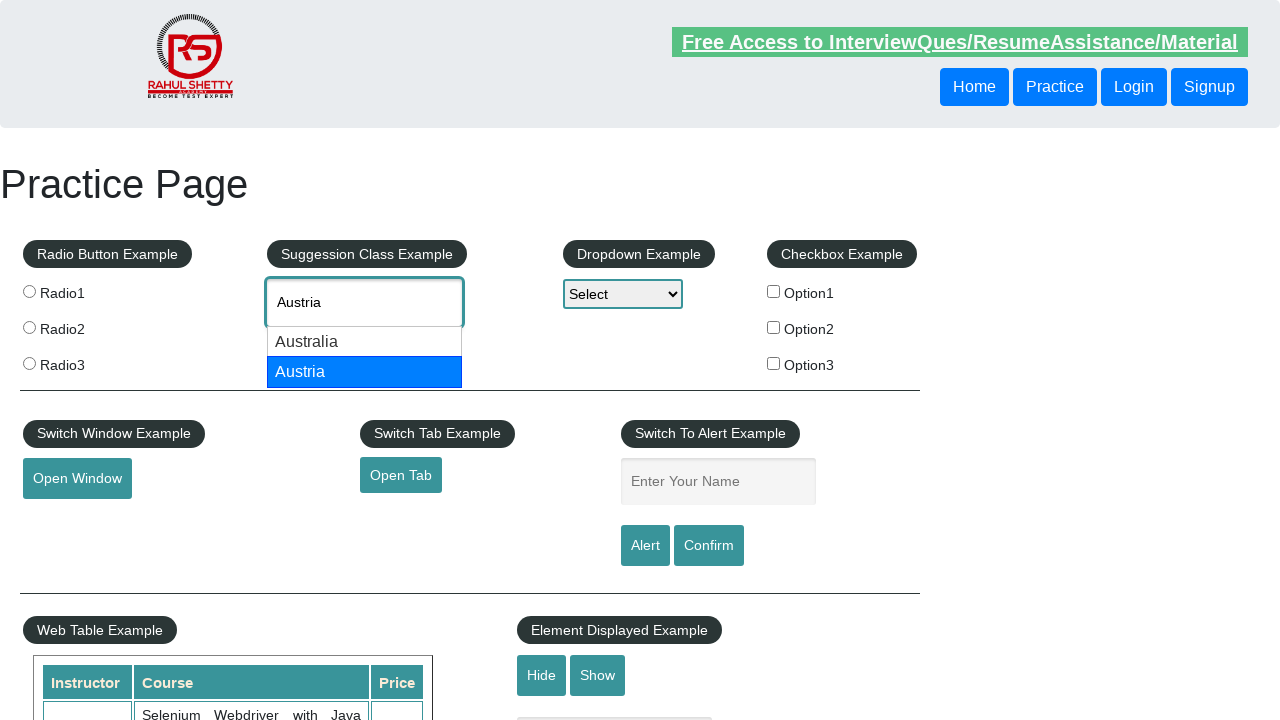

Retrieved current autocomplete value: None
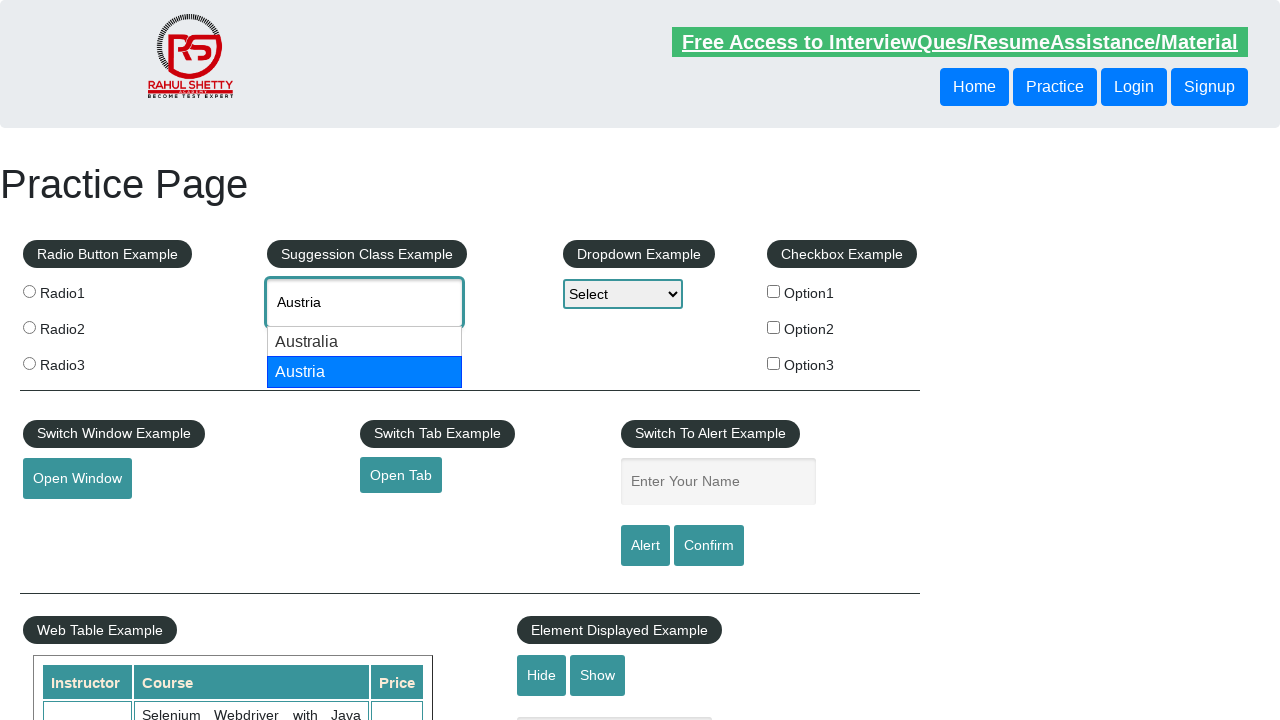

Verified selected country: None
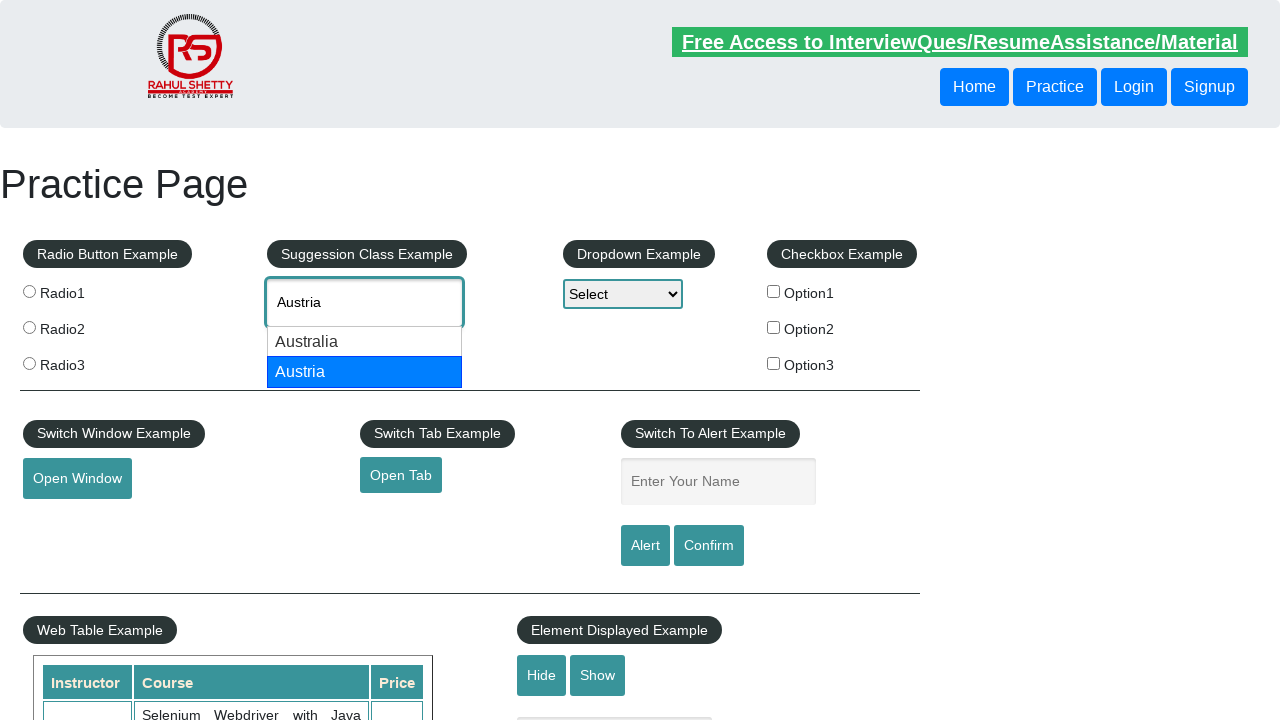

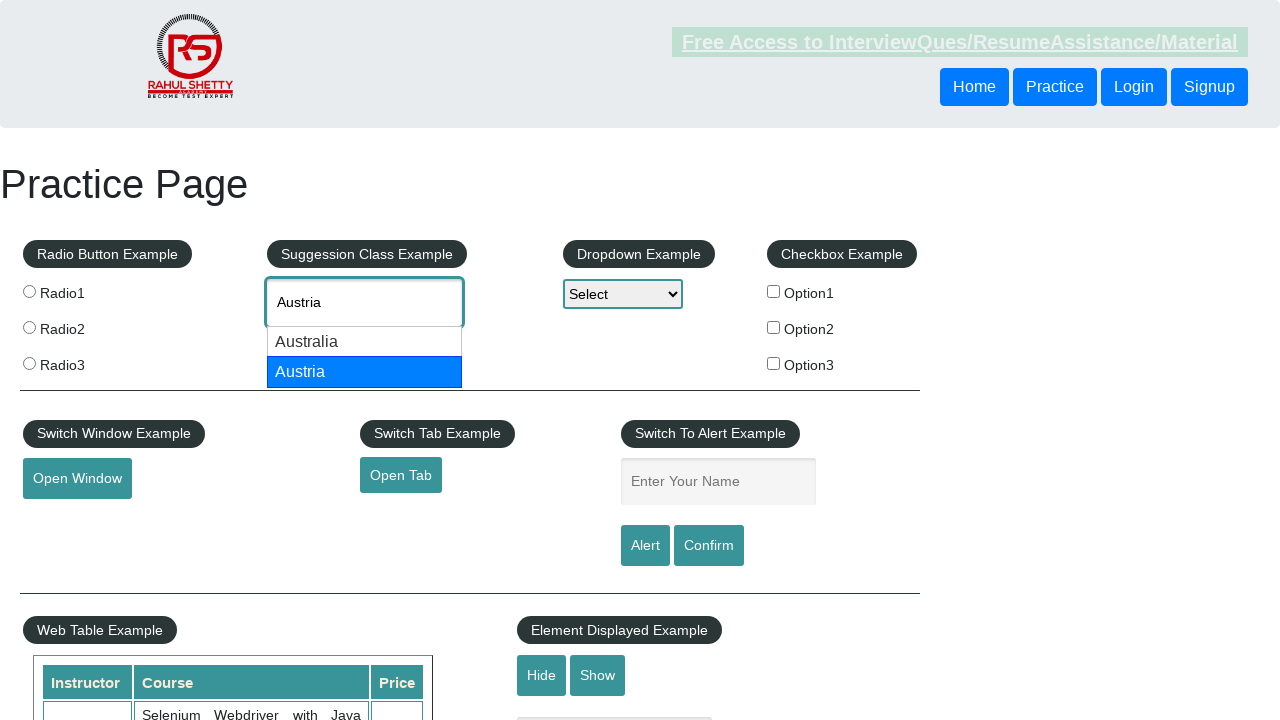